Tests the dynamic controls page by verifying a textbox is initially disabled, clicking the Enable button, waiting for the textbox to become enabled, and verifying the success message appears.

Starting URL: https://the-internet.herokuapp.com/dynamic_controls

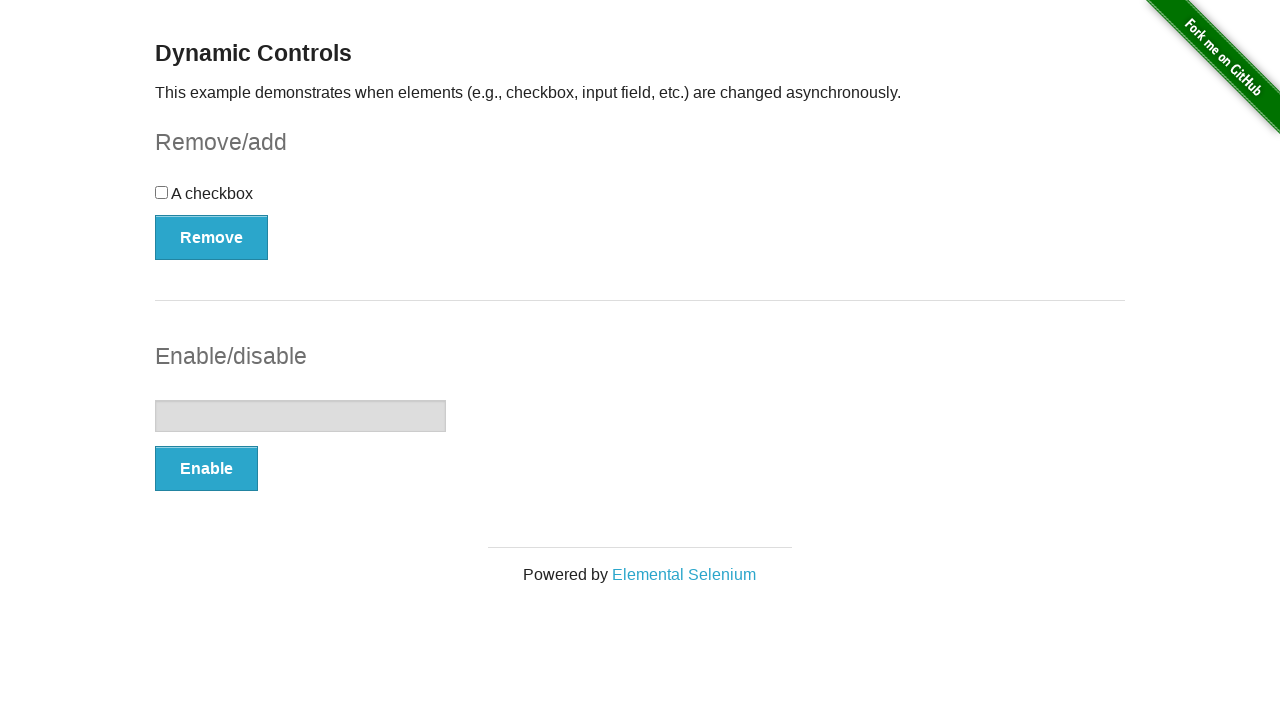

Verified textbox is initially disabled
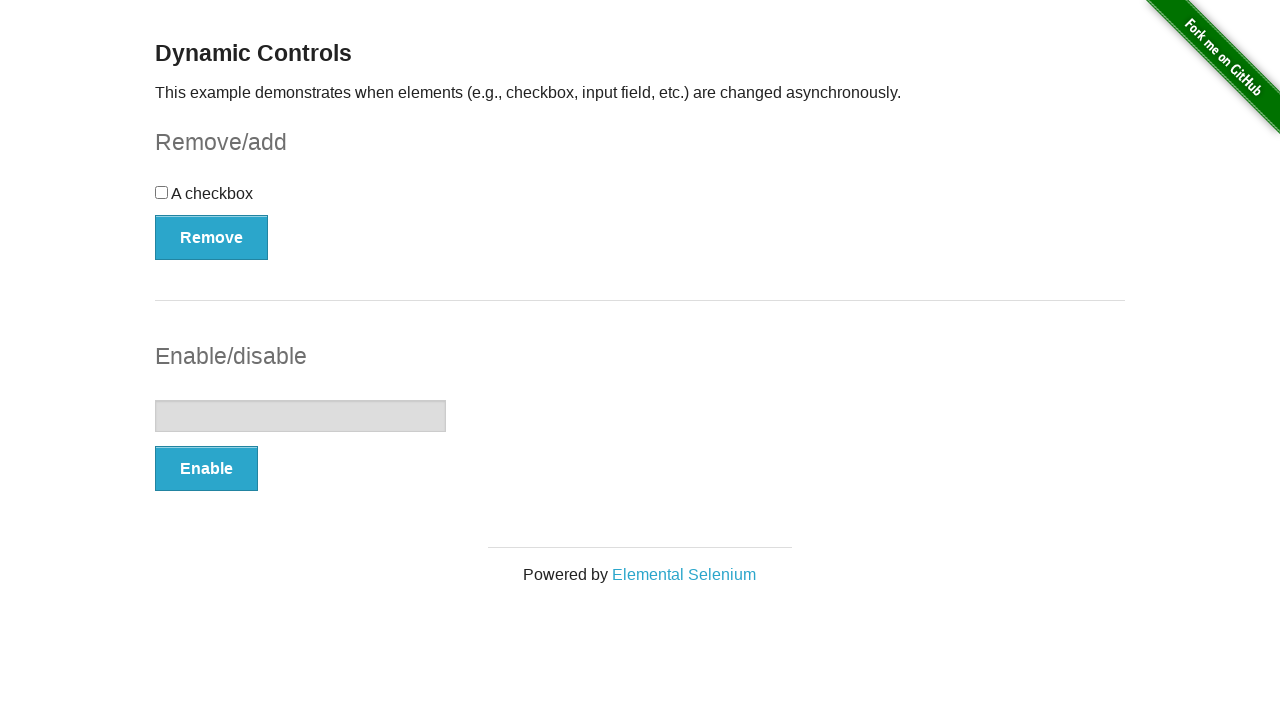

Clicked the Enable button at (206, 469) on xpath=//*[text()='Enable']
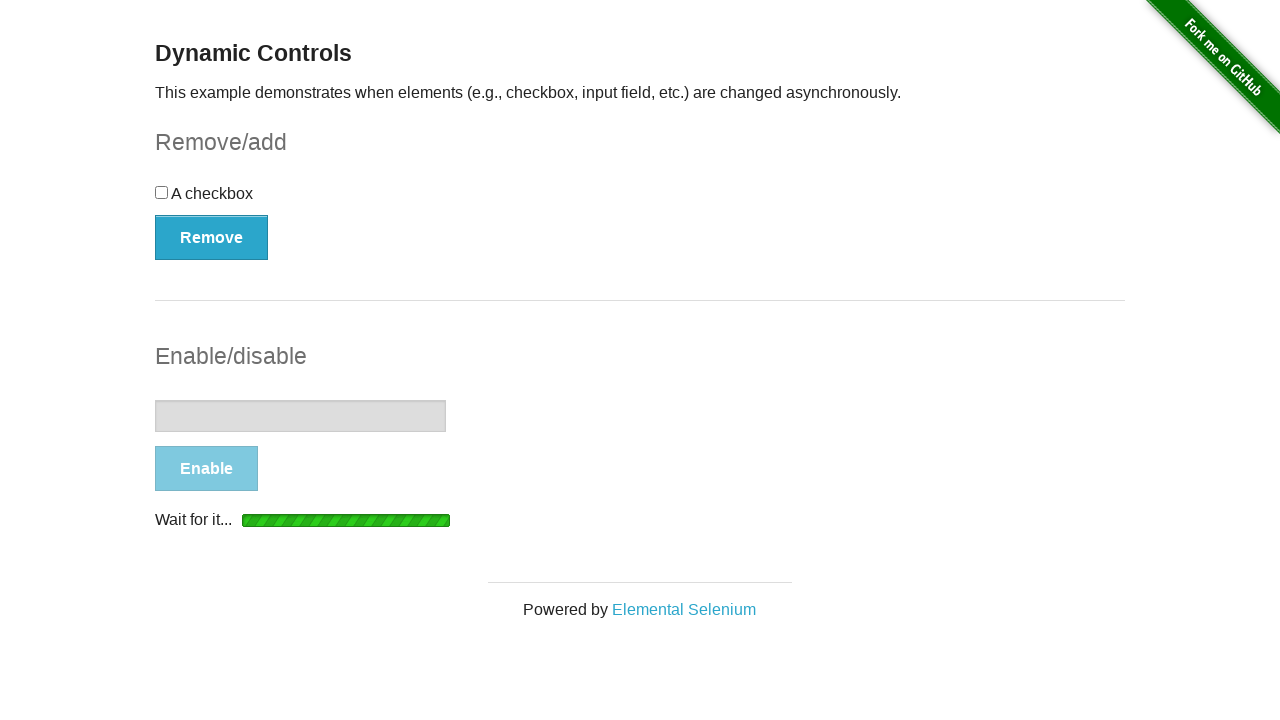

Textbox became visible
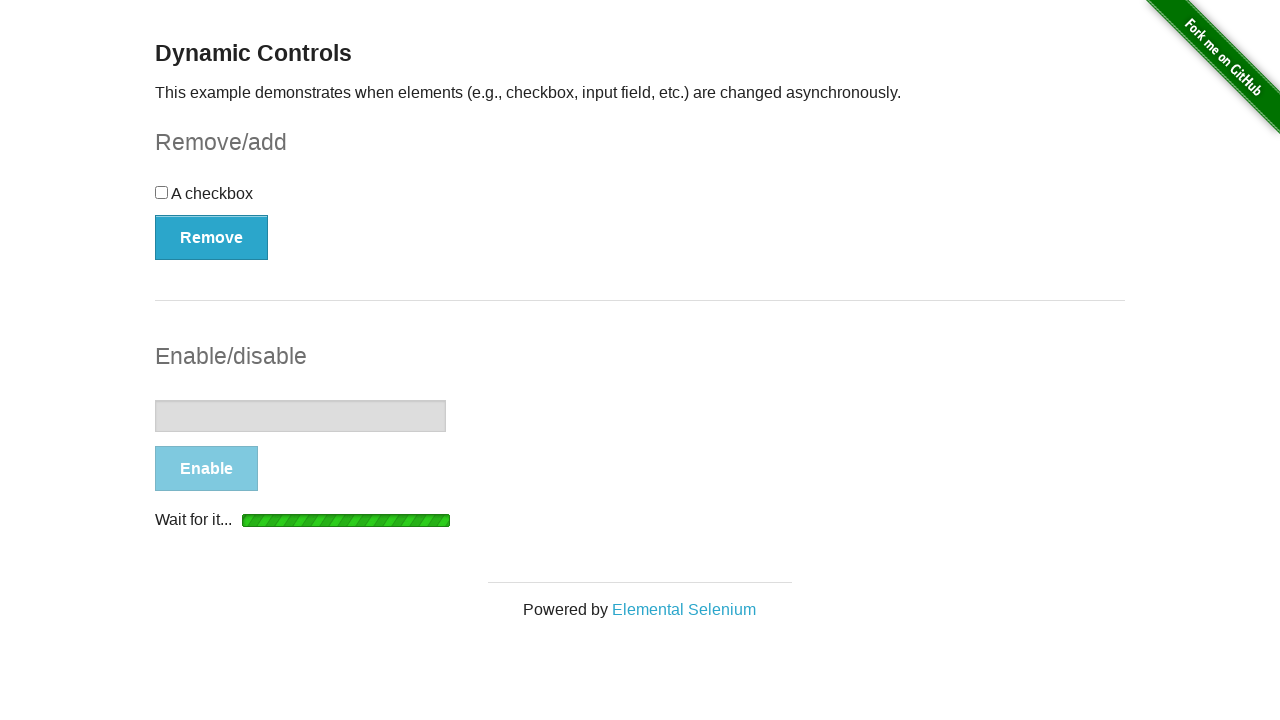

Textbox is now enabled (disabled property is false)
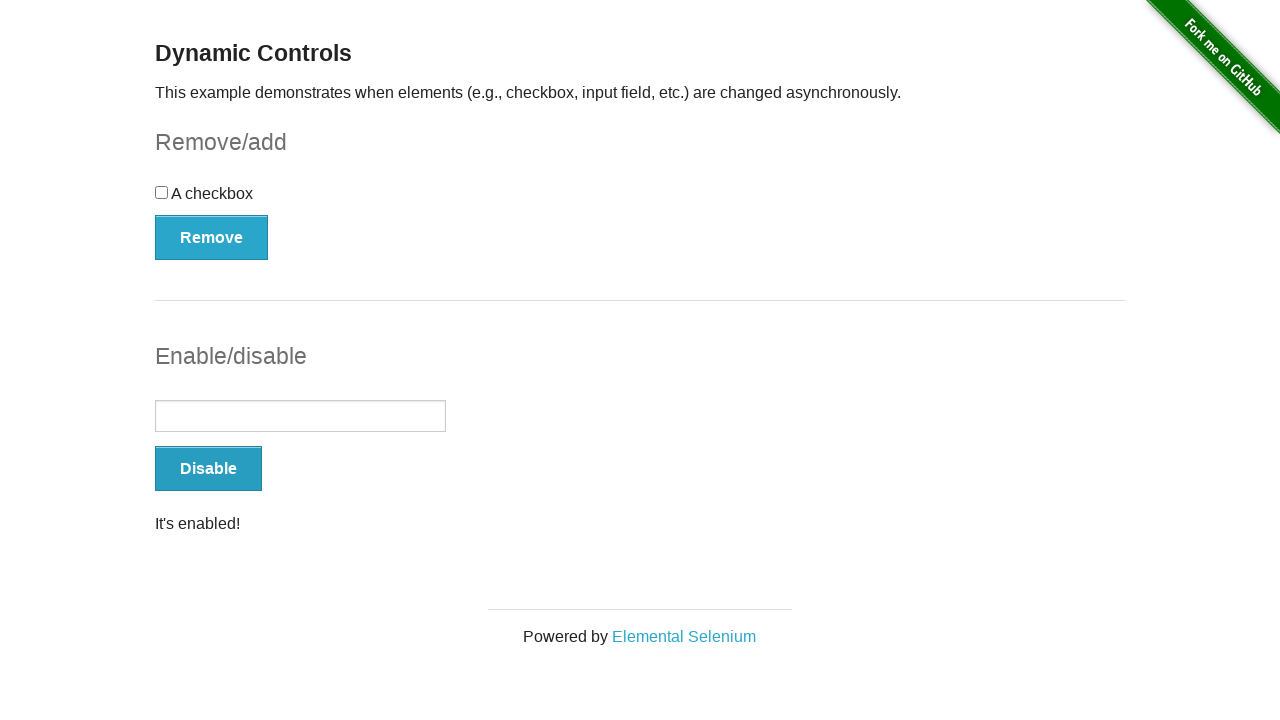

Verified success message 'It's enabled!' is visible
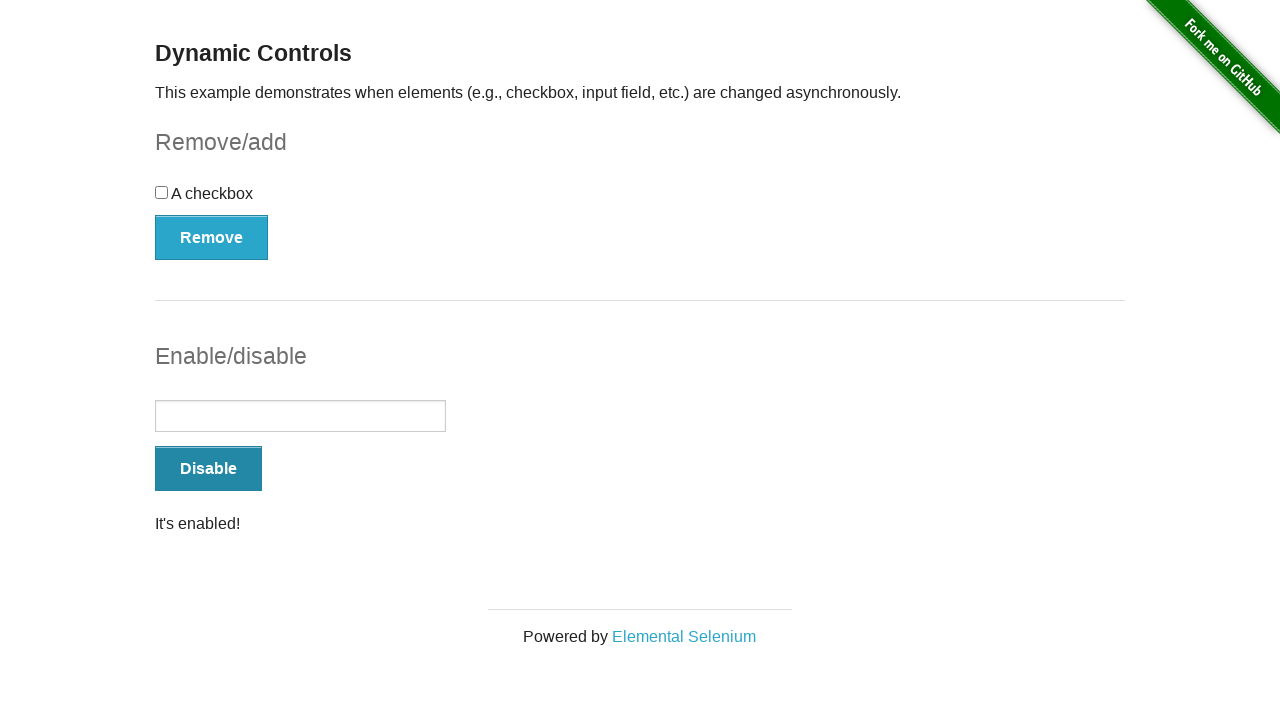

Confirmed textbox is enabled
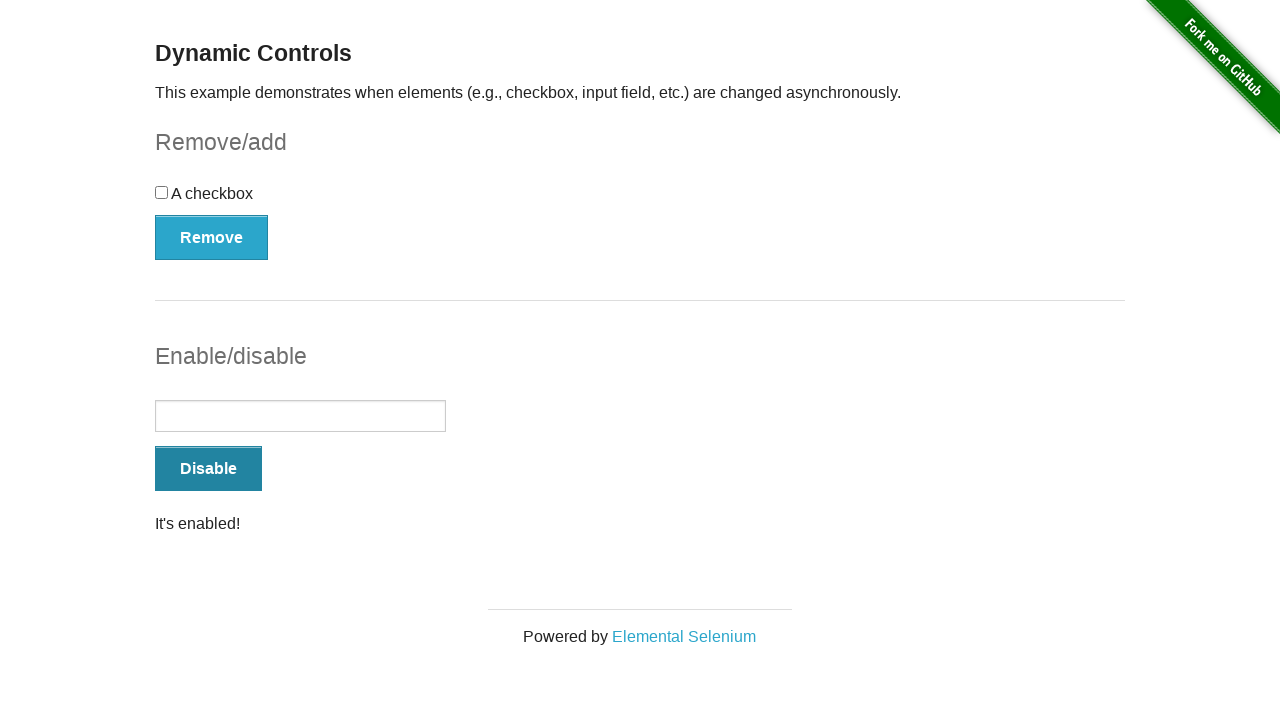

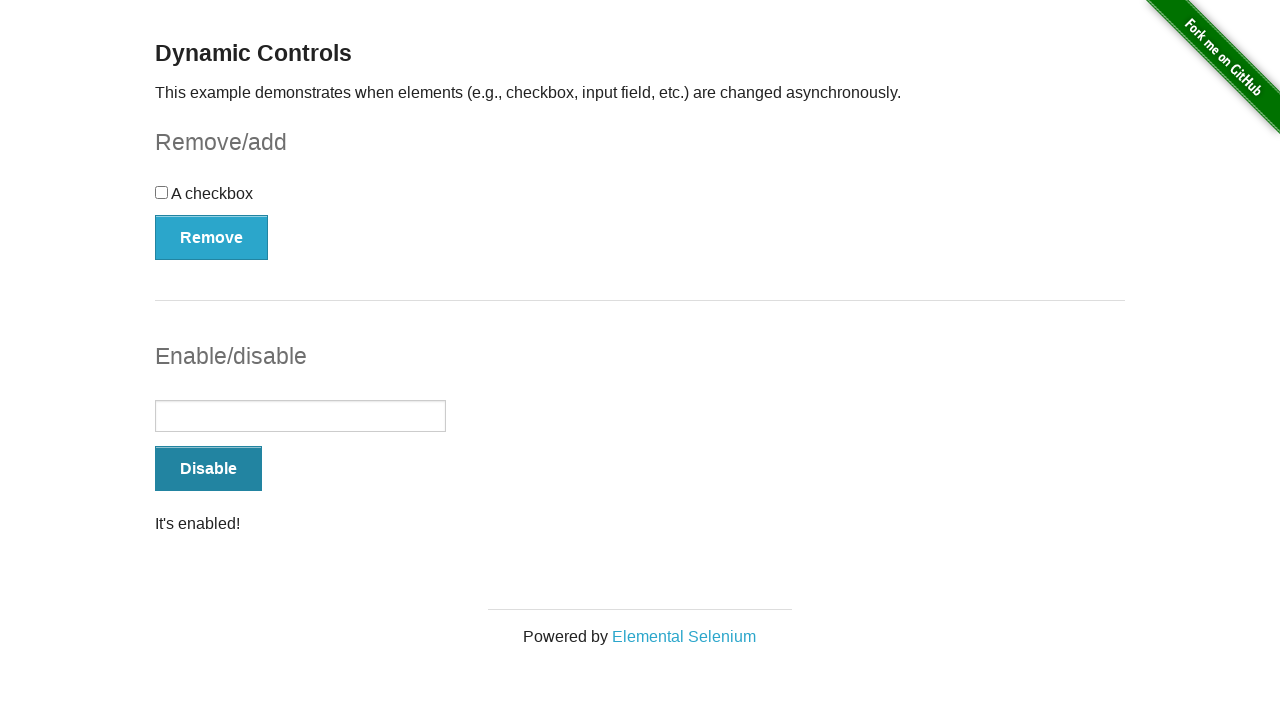